Tests drag and drop functionality on jQuery UI demo page by dragging an element from source to destination within an iframe

Starting URL: https://jqueryui.com/droppable/

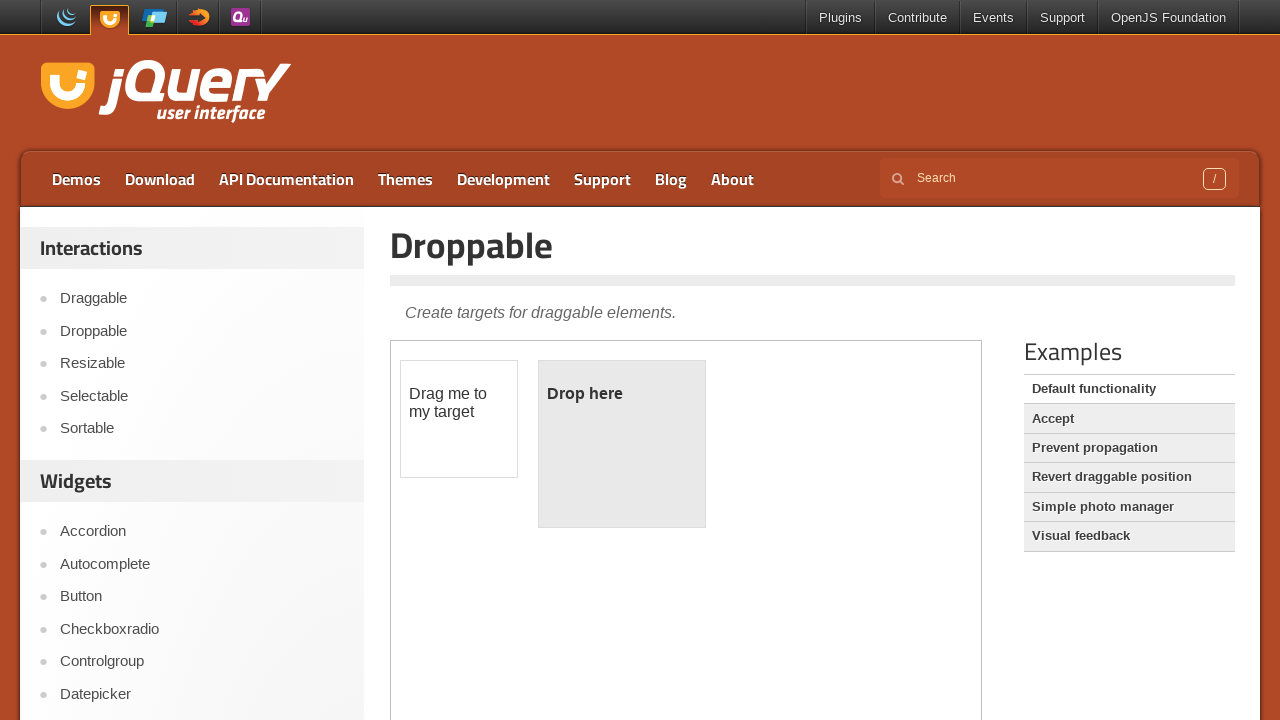

Navigated to jQuery UI droppable demo page
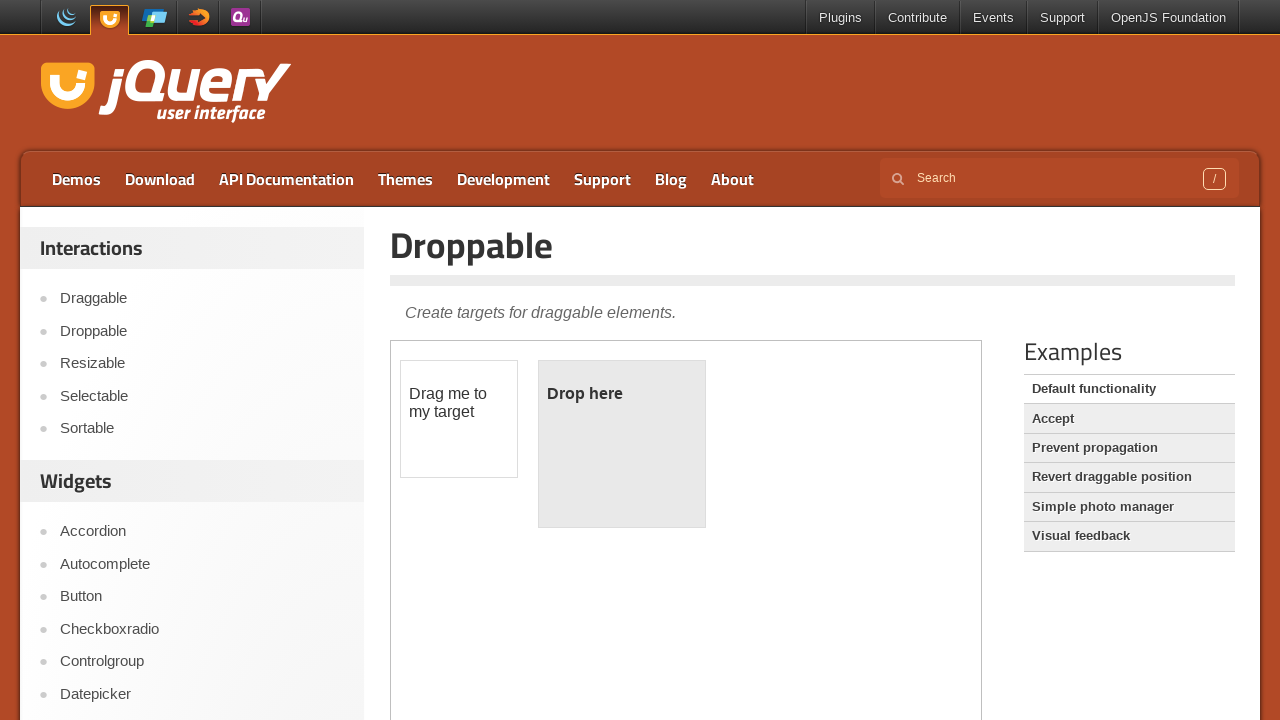

Located and switched to demo iframe
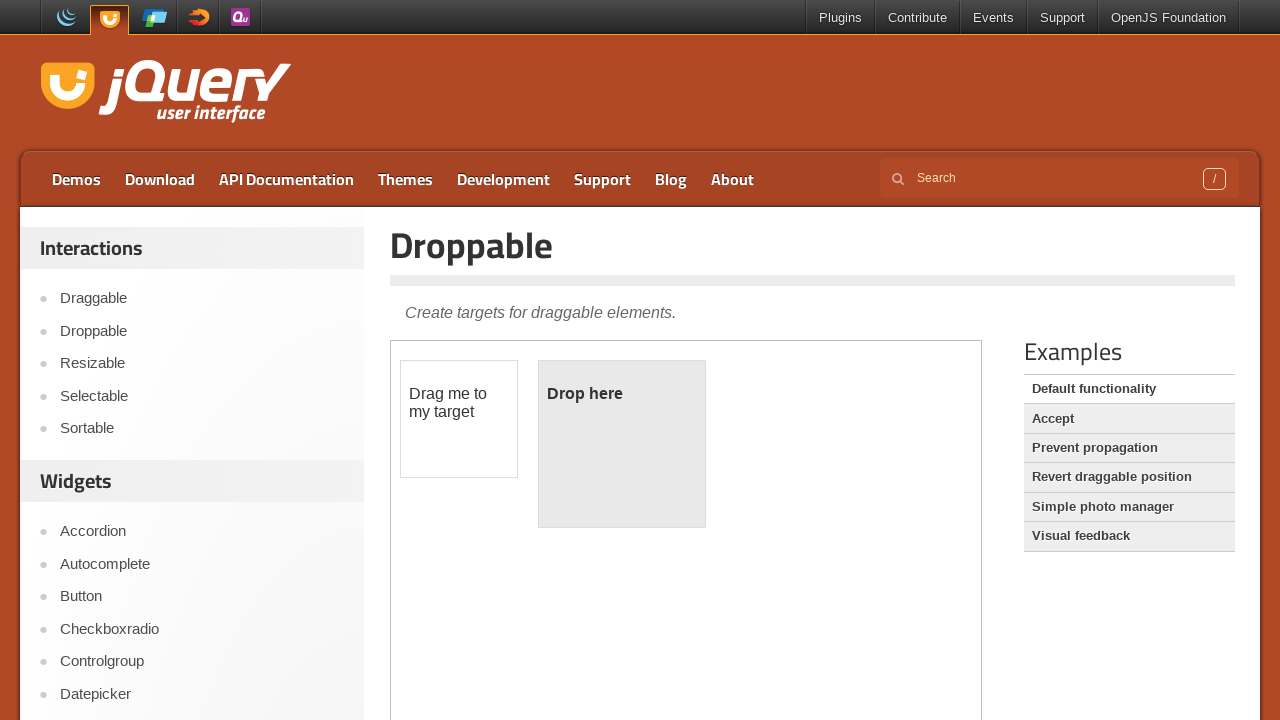

Located draggable source element
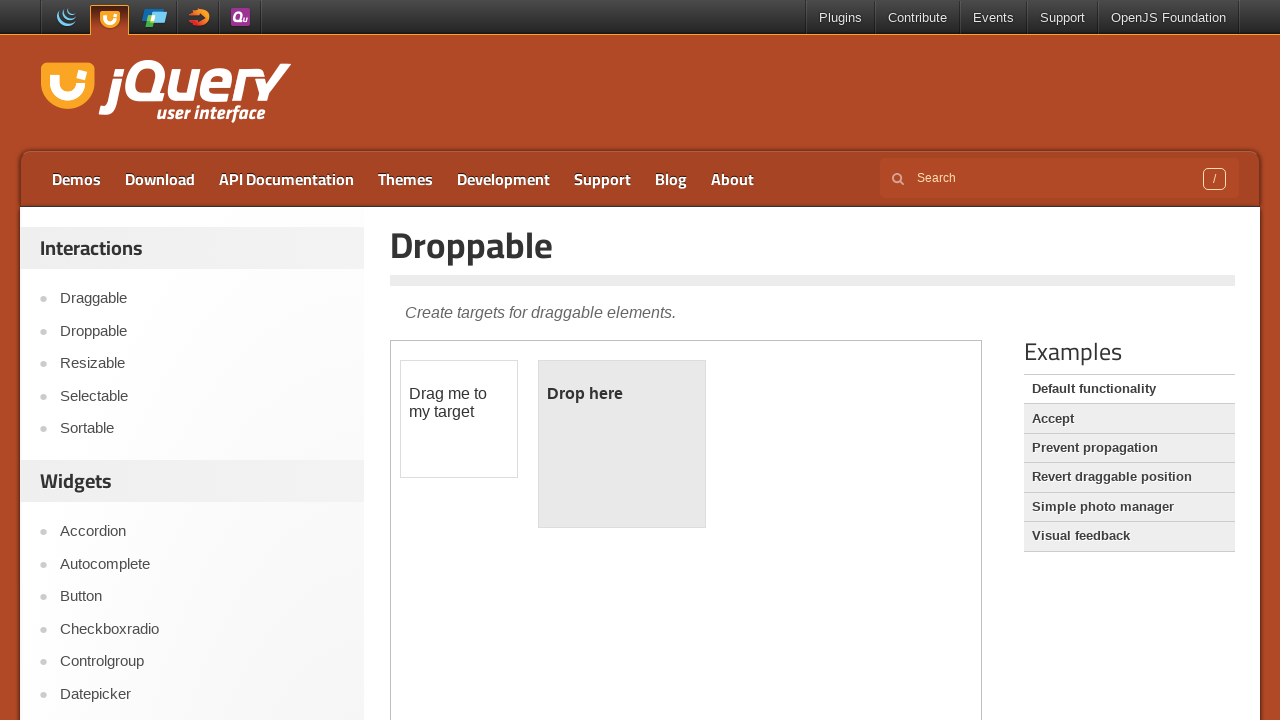

Located droppable destination element
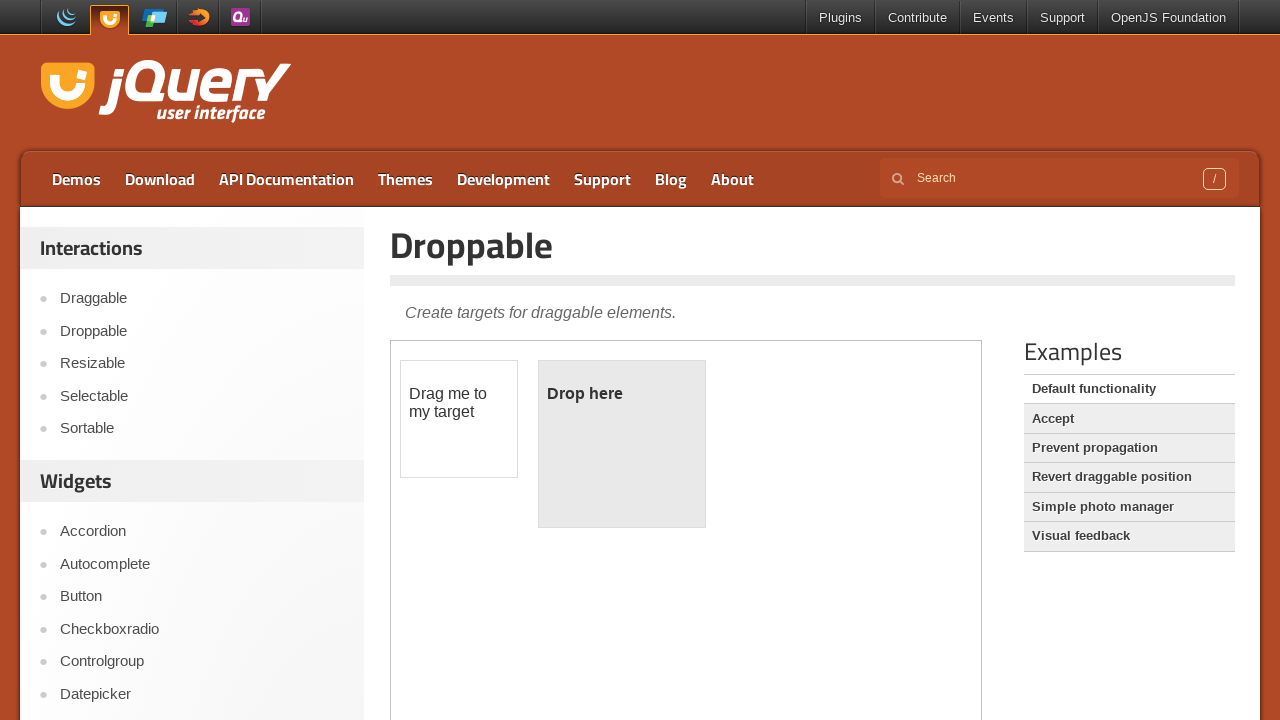

Dragged draggable element onto droppable target at (622, 444)
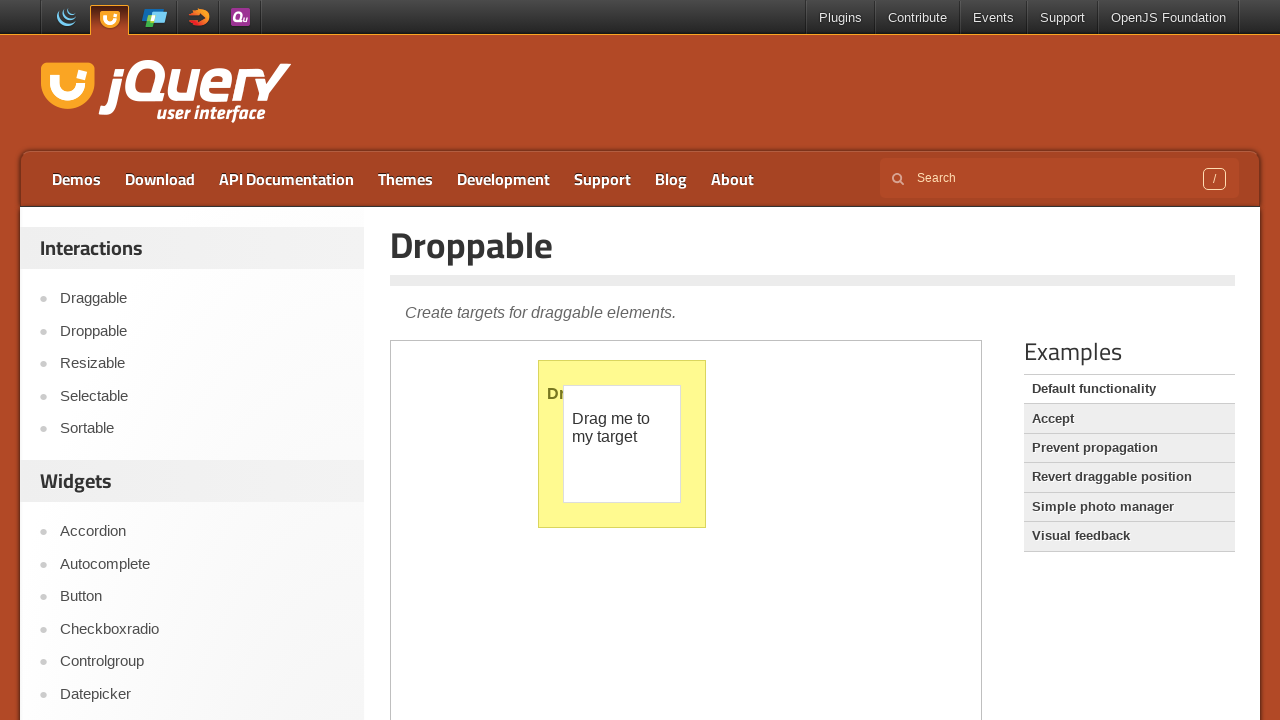

Waited 1 second to observe drag and drop result
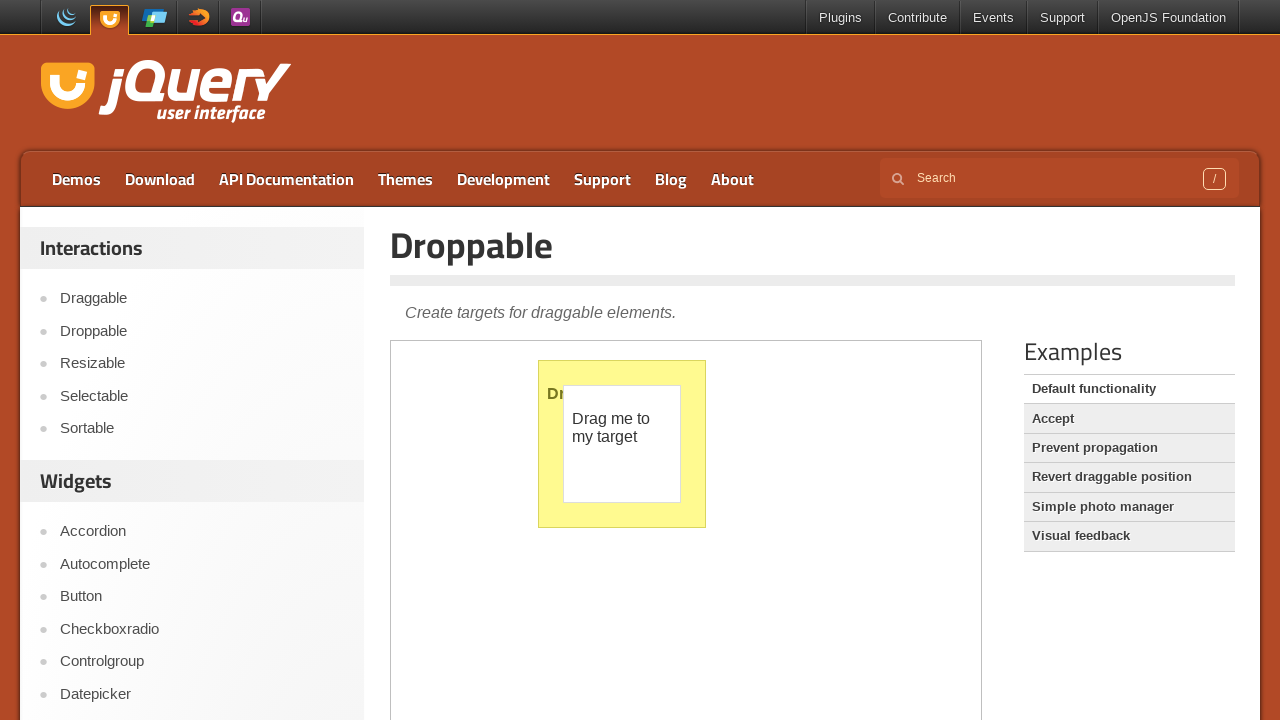

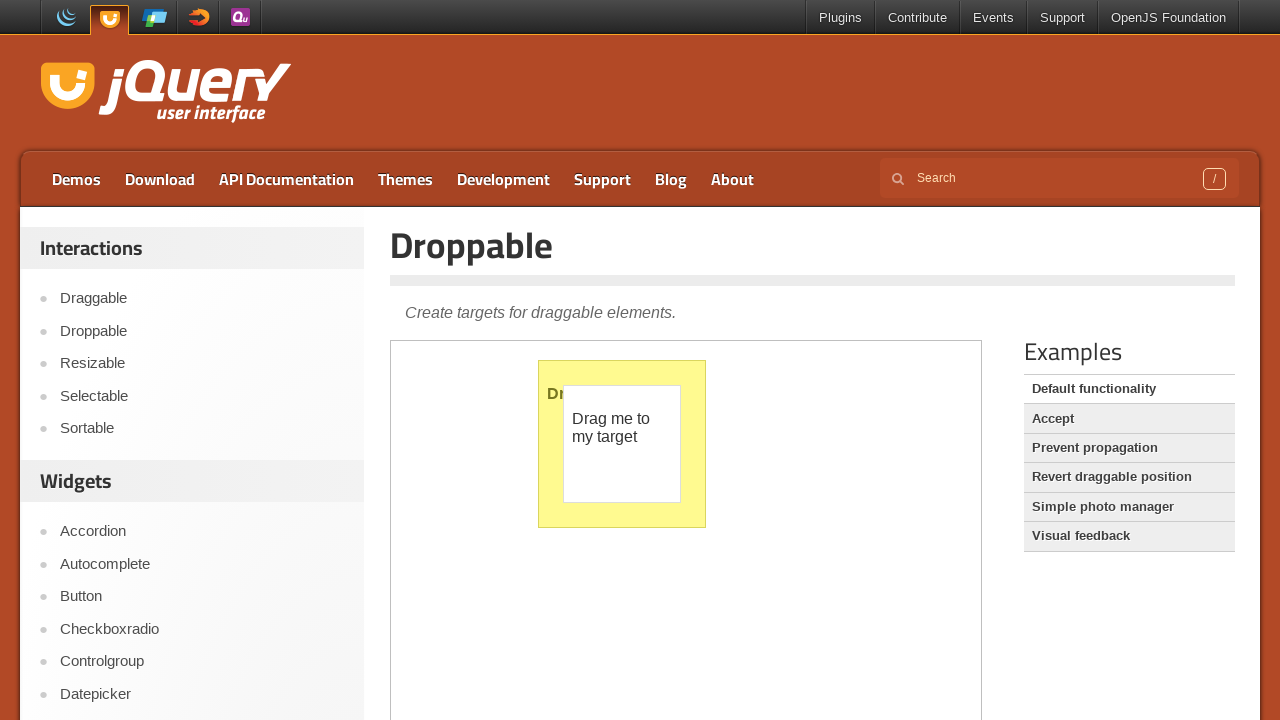